Tests dropdown selection functionality by selecting currency options using different methods (visible text, value, and index)

Starting URL: https://rahulshettyacademy.com/dropdownsPractise/

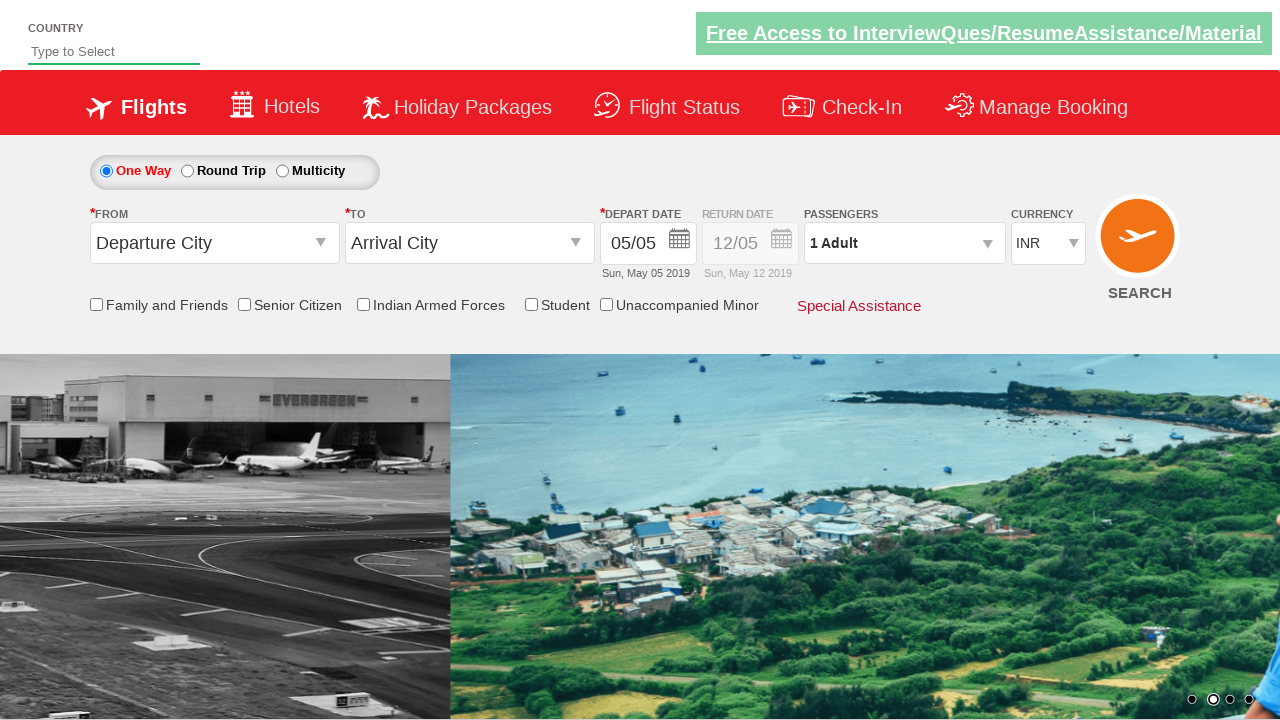

Located currency dropdown element
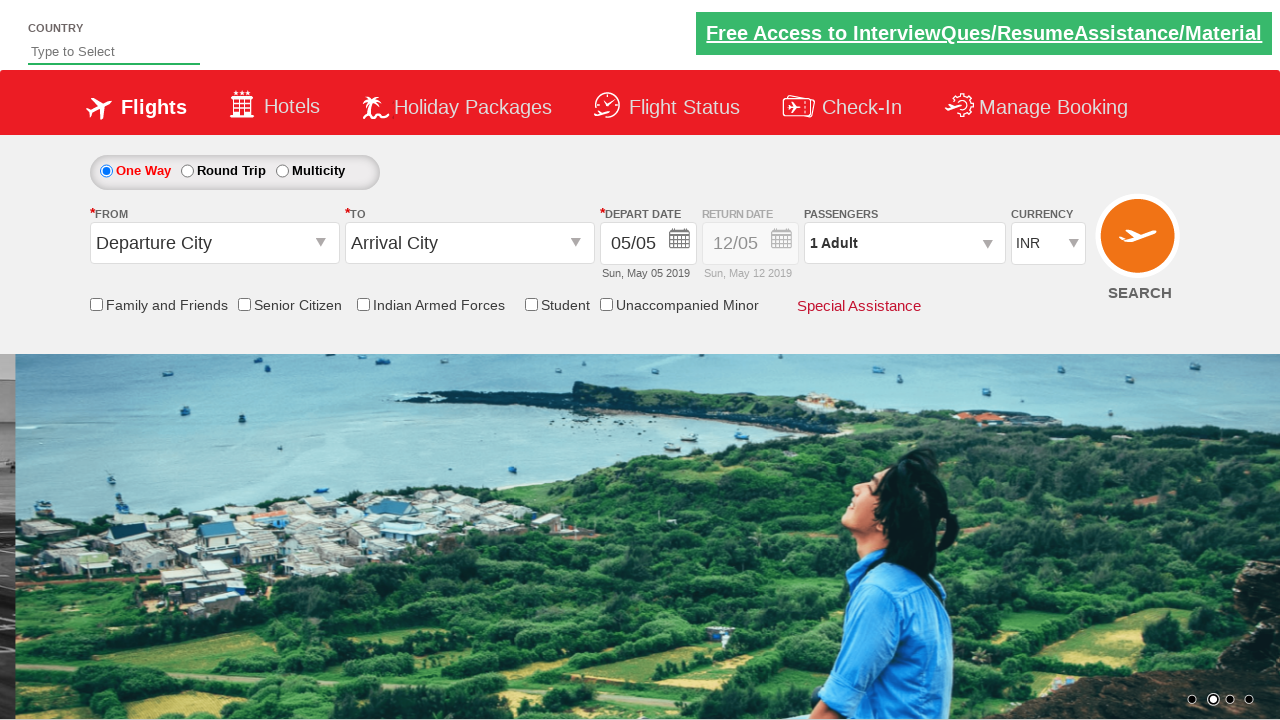

Selected AED currency by visible text on #ctl00_mainContent_DropDownListCurrency
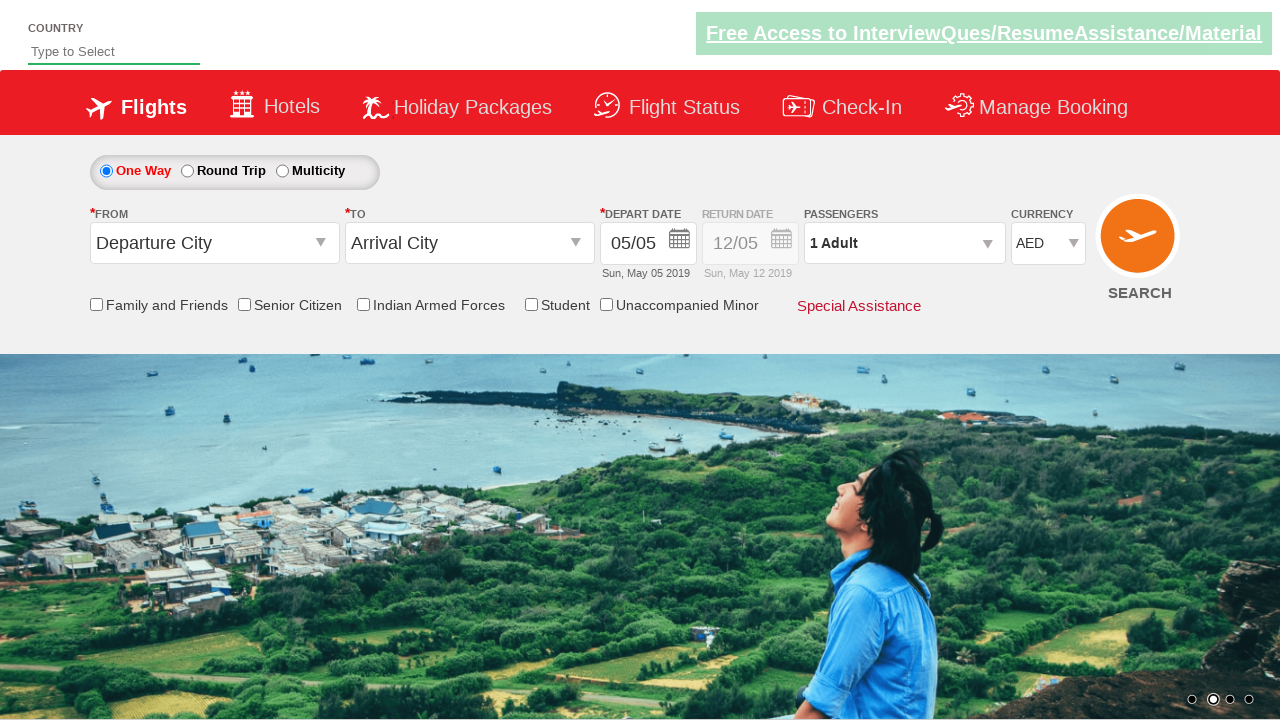

Selected USD currency by value on #ctl00_mainContent_DropDownListCurrency
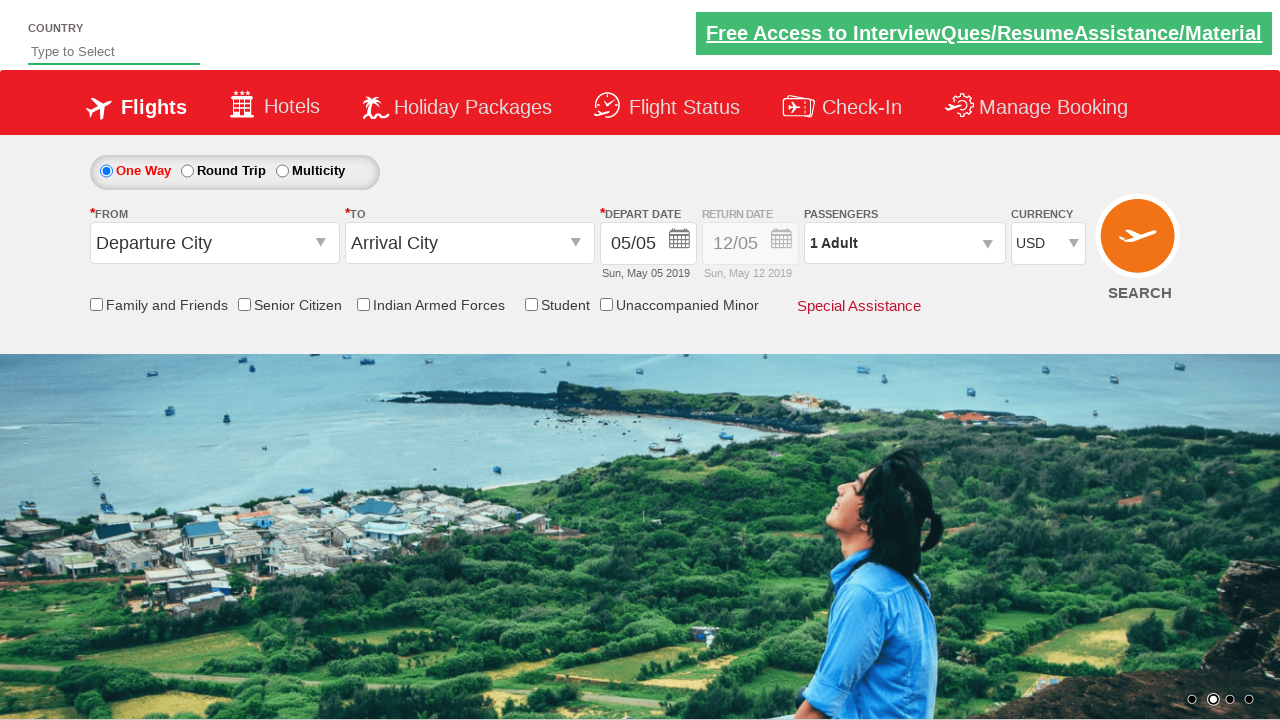

Selected currency at index 2 (3rd option) on #ctl00_mainContent_DropDownListCurrency
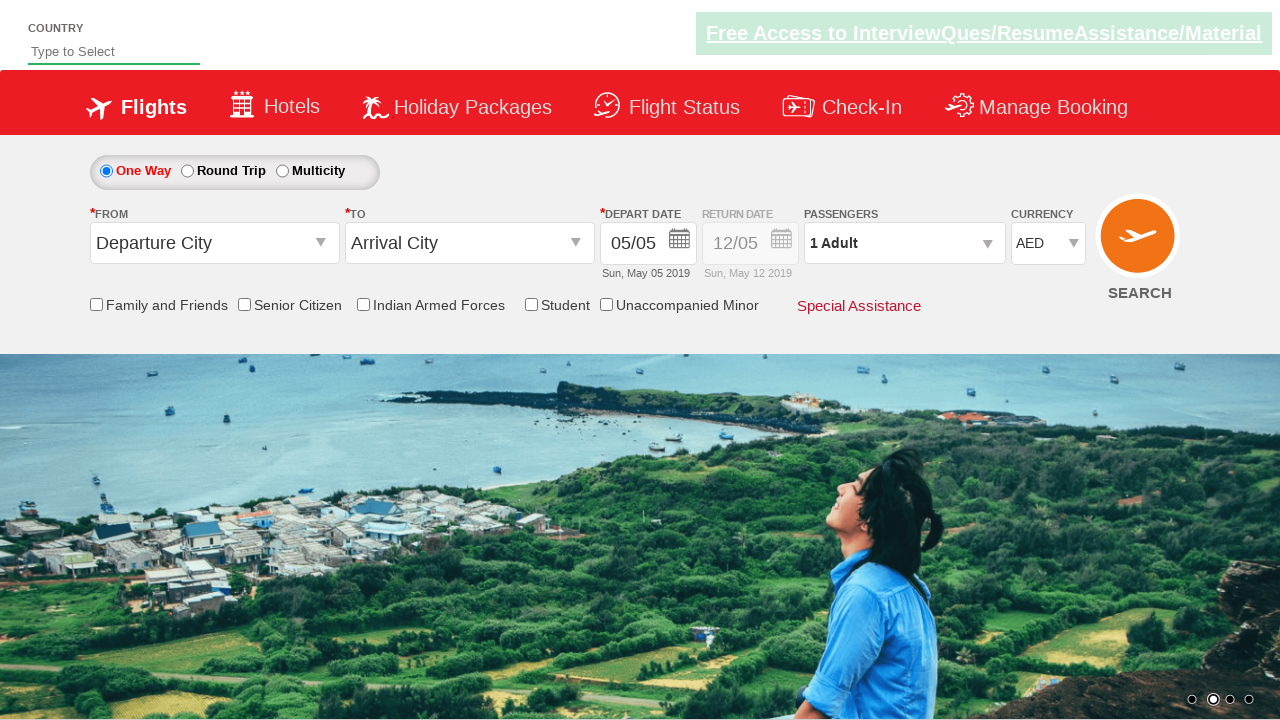

Selected USD currency by visible text (final selection) on #ctl00_mainContent_DropDownListCurrency
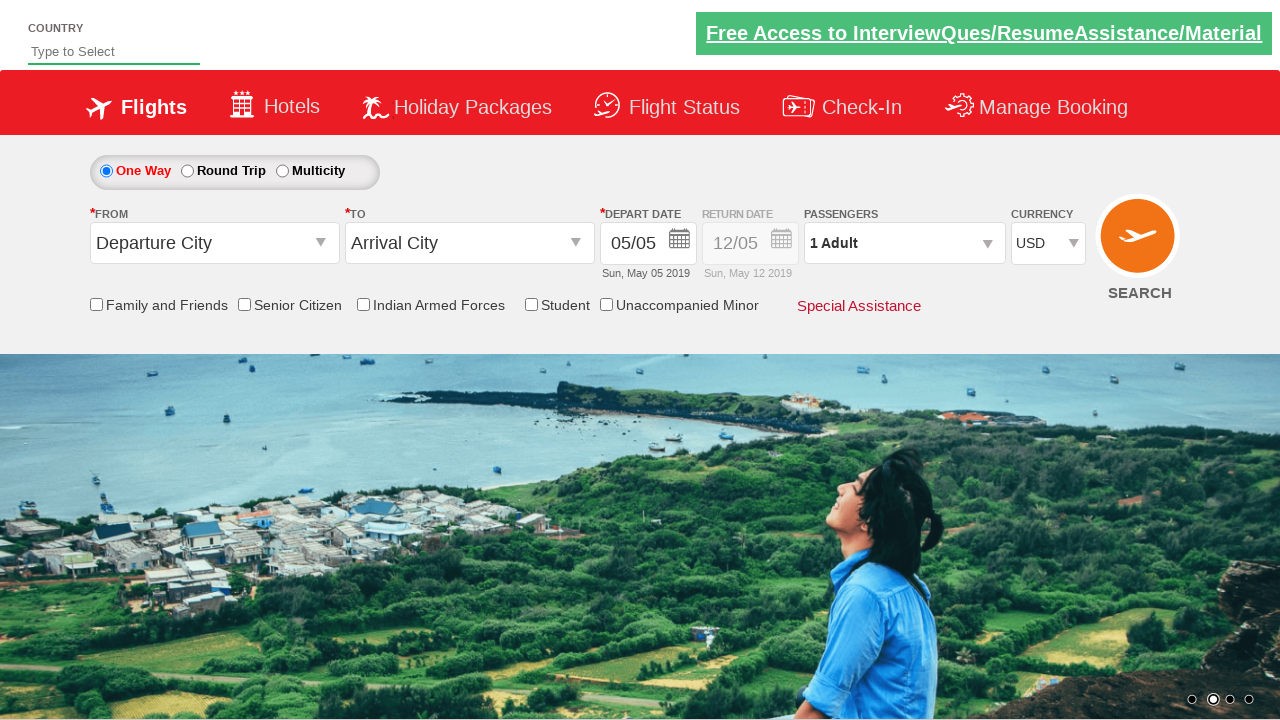

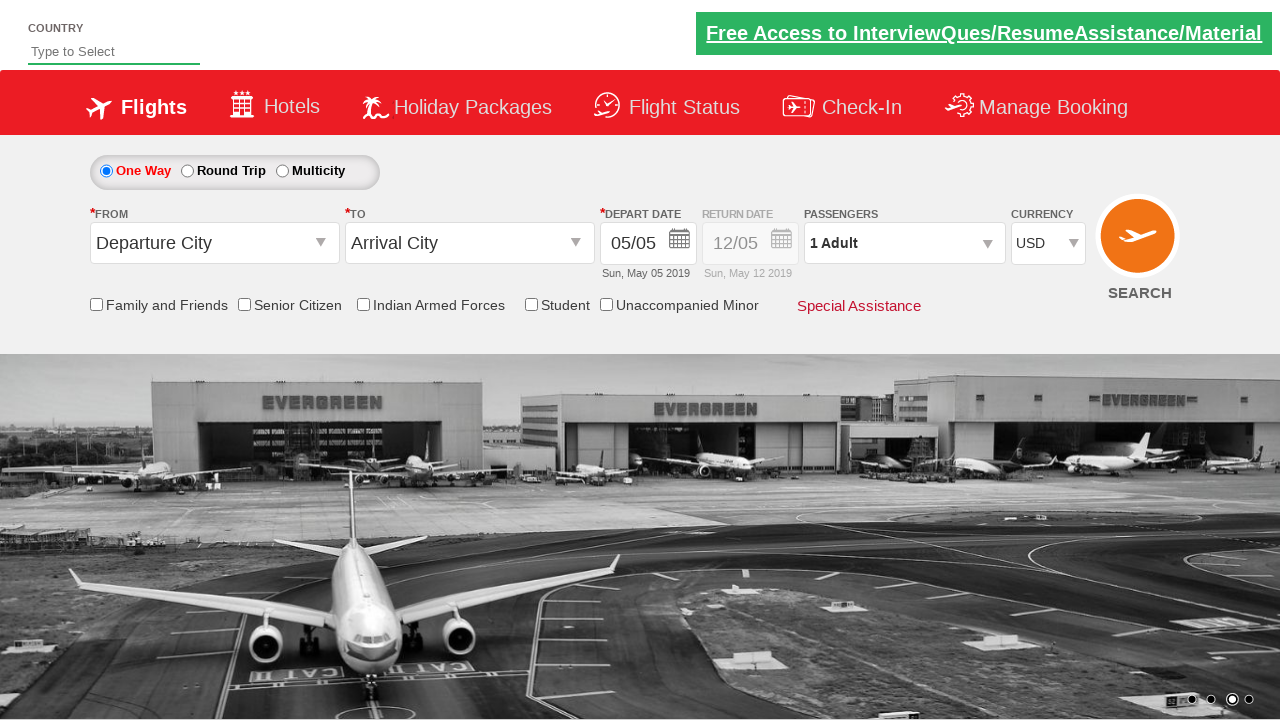